Tests a Chinese typing practice website by sending keystrokes to the active element to simulate typing practice

Starting URL: https://dazi.kukuw.com/?tdsourcetag=s_pctim_aiomsg

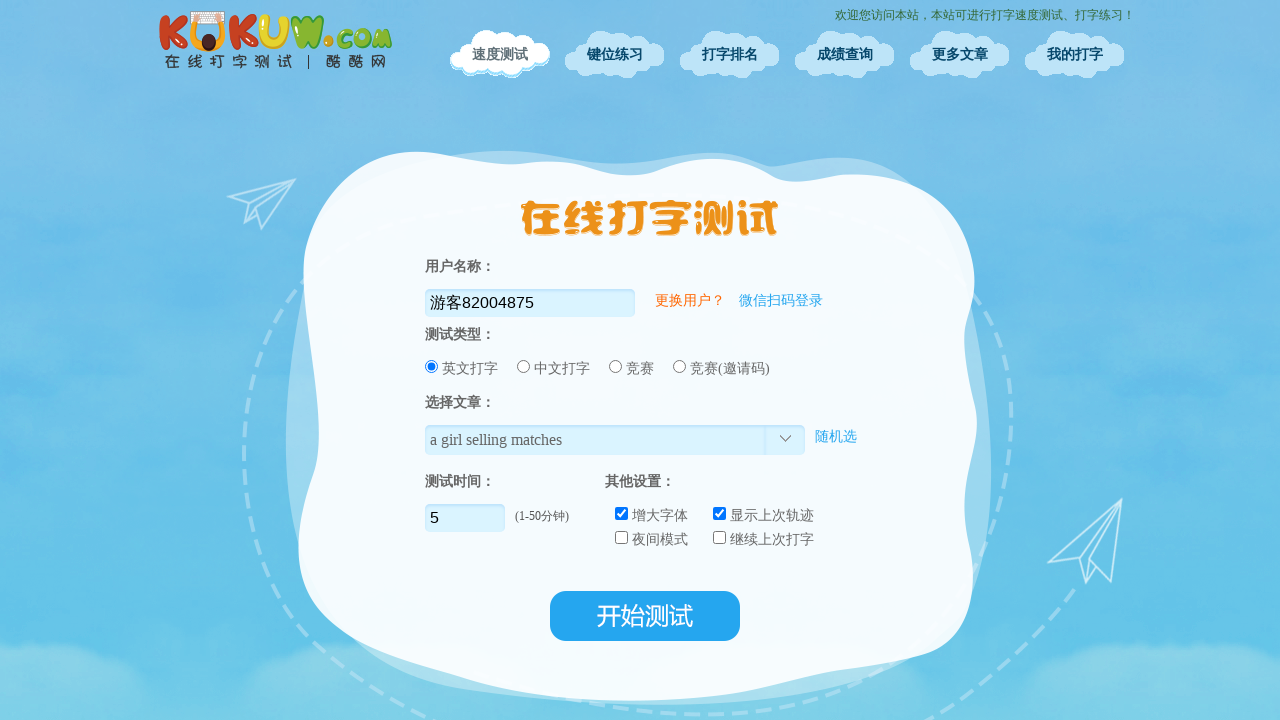

Waited 5 seconds for page to fully load
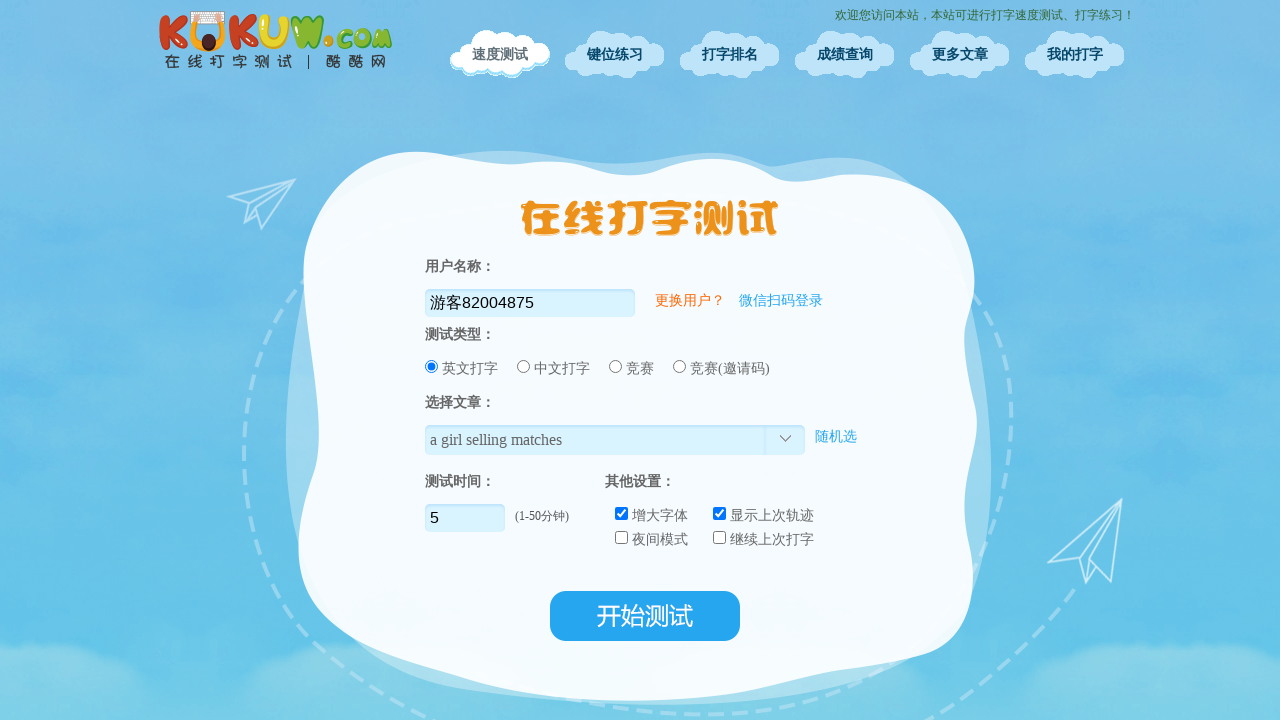

Typed sample text 'hello world this is a typing test' into active element
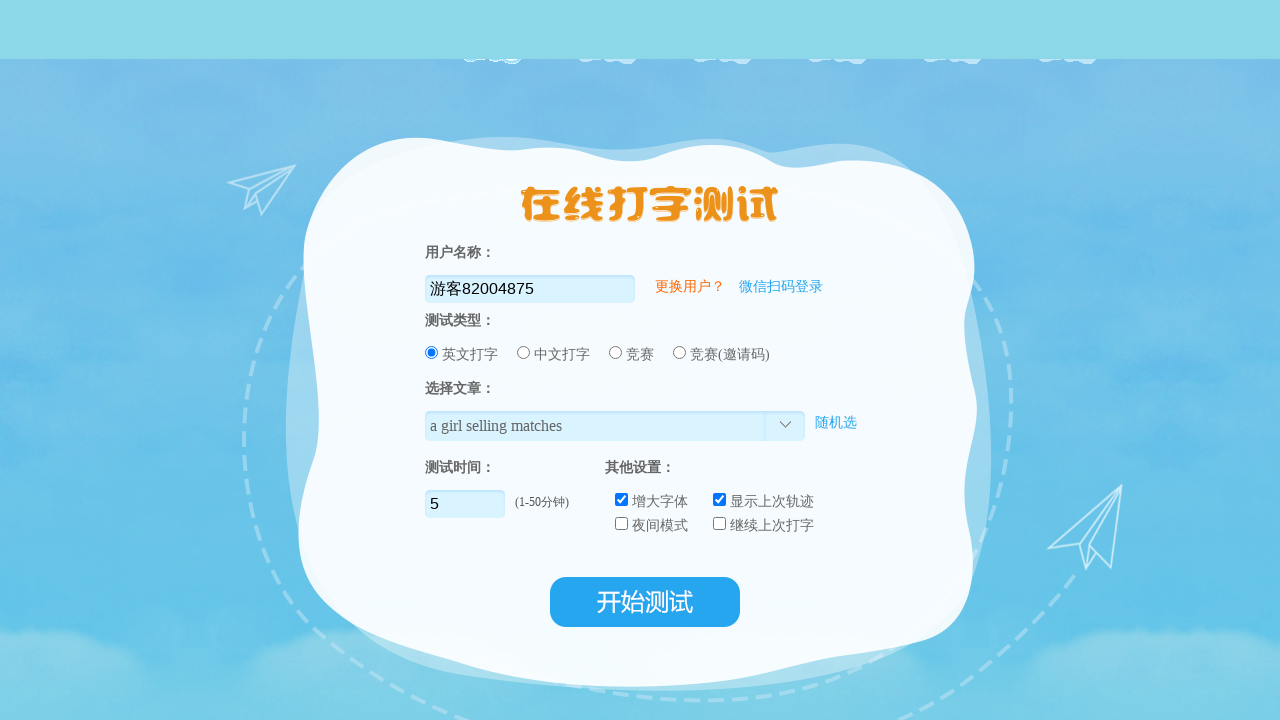

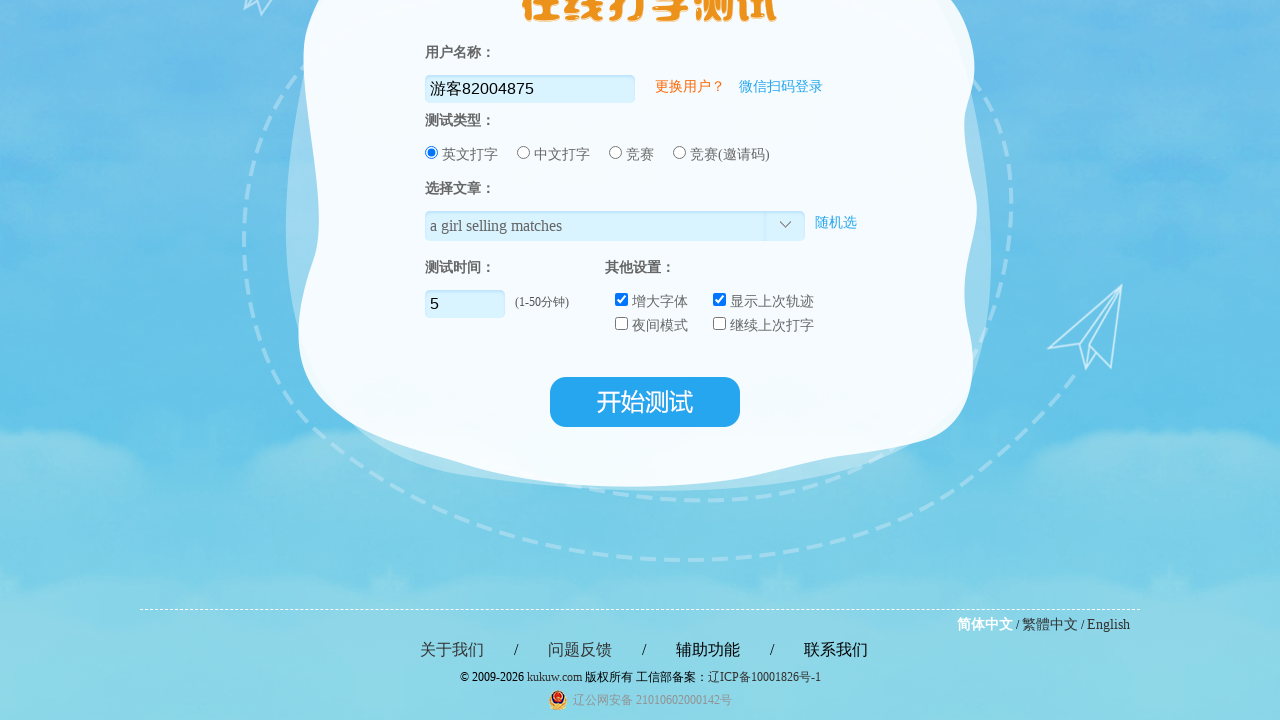